Tests a math challenge form by reading an input value from the page, calculating the result using a logarithmic formula, filling in the answer, checking required checkboxes, and submitting the form.

Starting URL: http://suninjuly.github.io/math.html

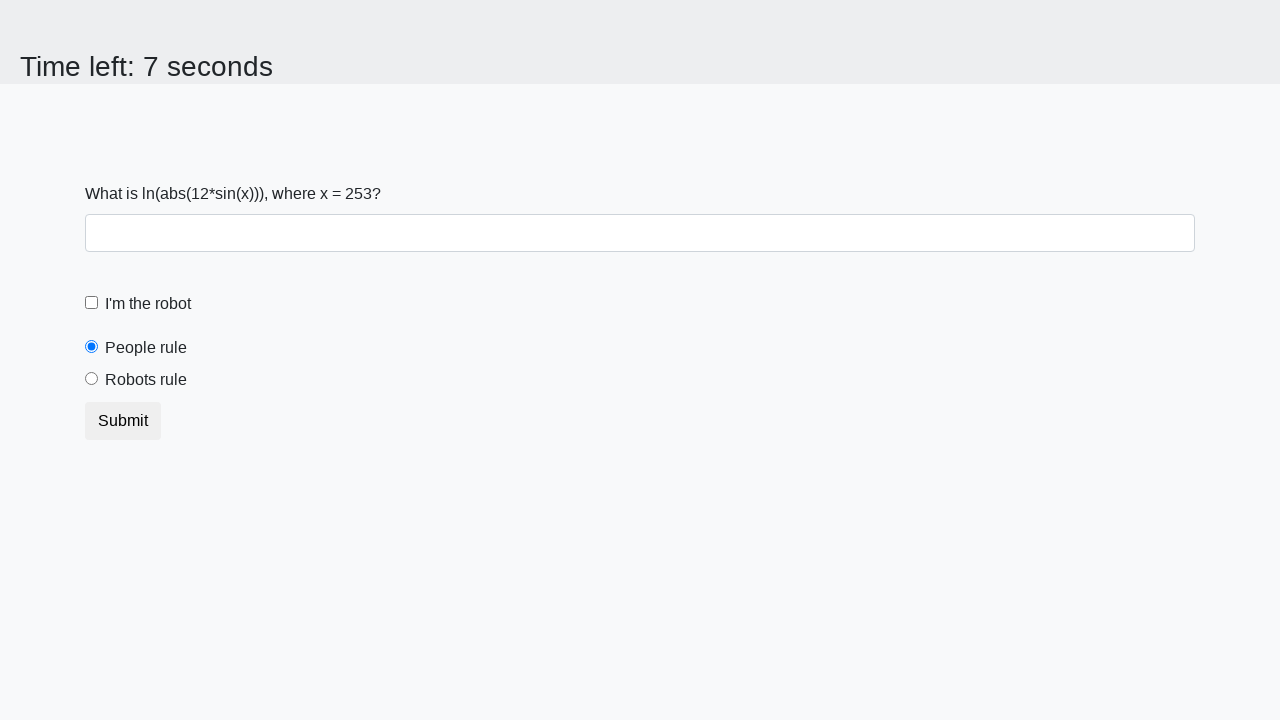

Located and read the x value from the input element
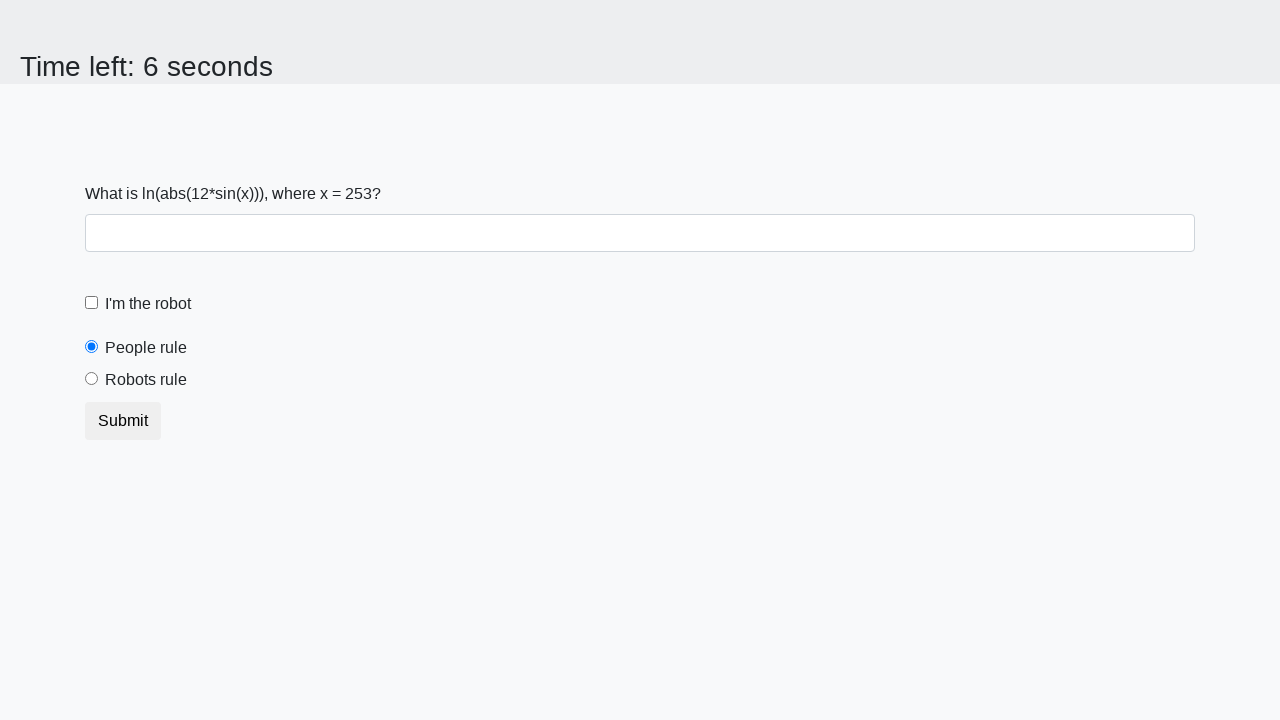

Calculated the answer using logarithmic formula: 2.4797169351557757
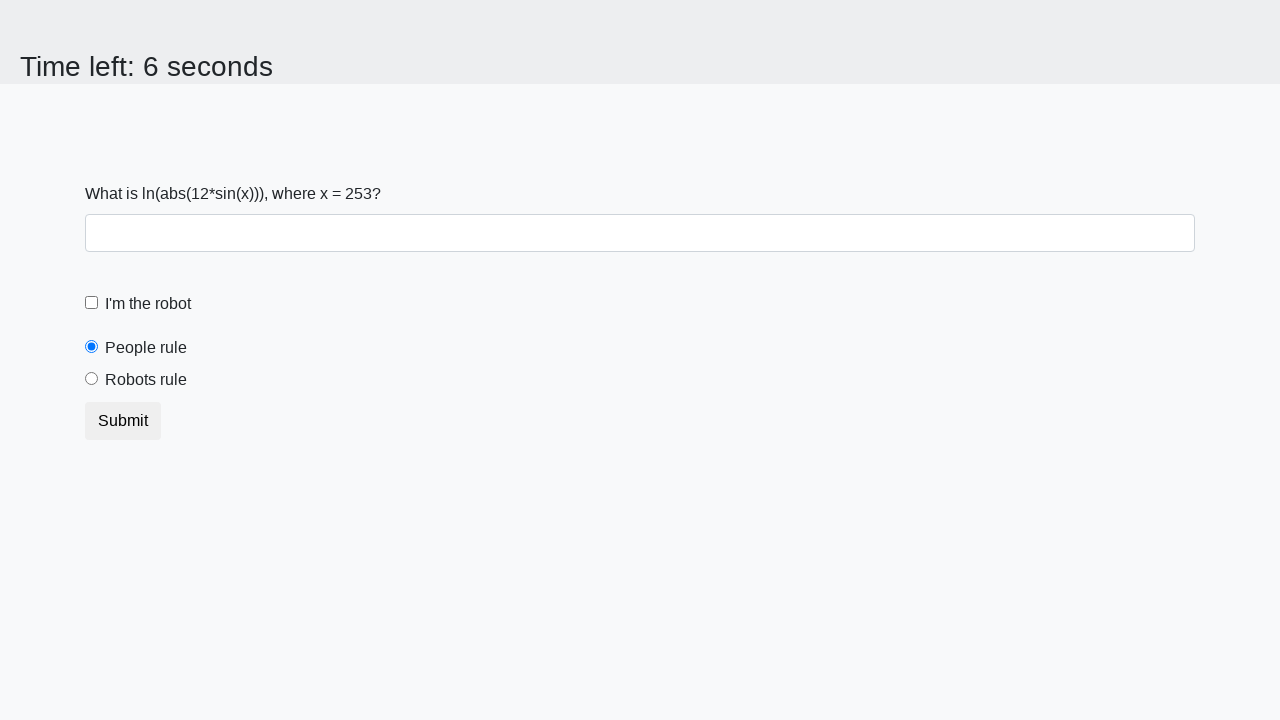

Filled in the calculated answer in the answer field on #answer
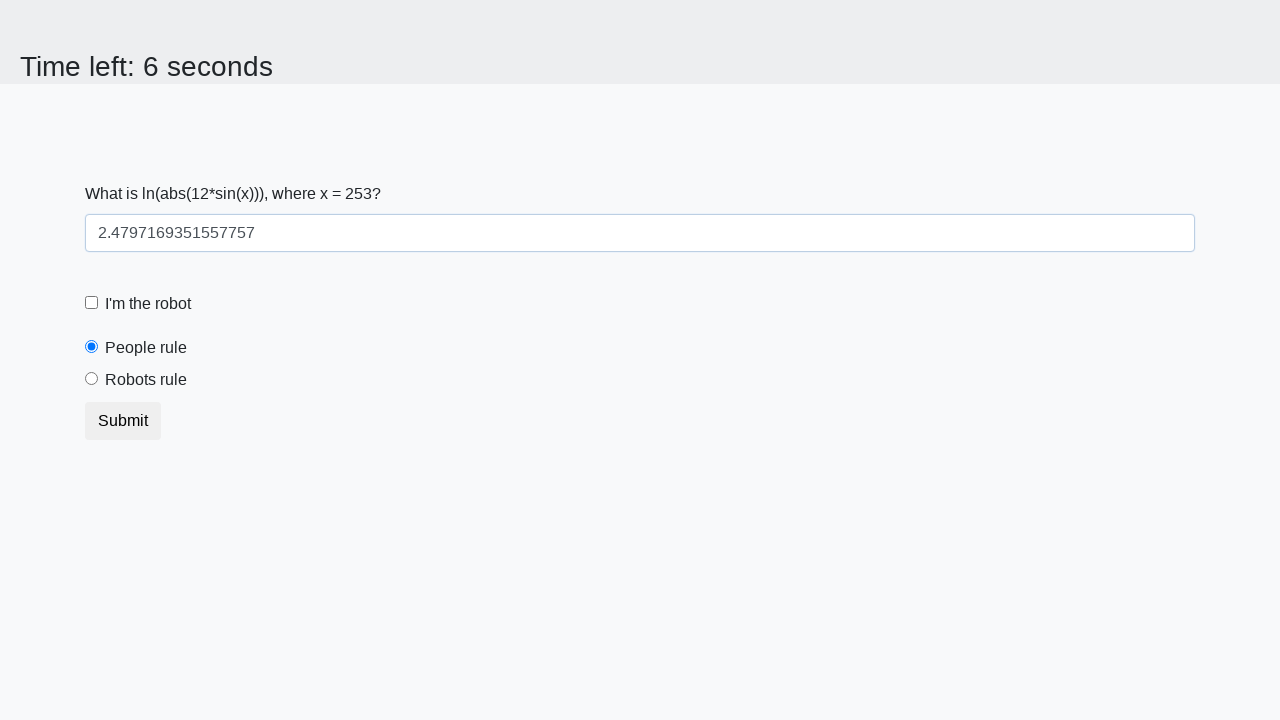

Checked the robot checkbox at (92, 303) on #robotCheckbox
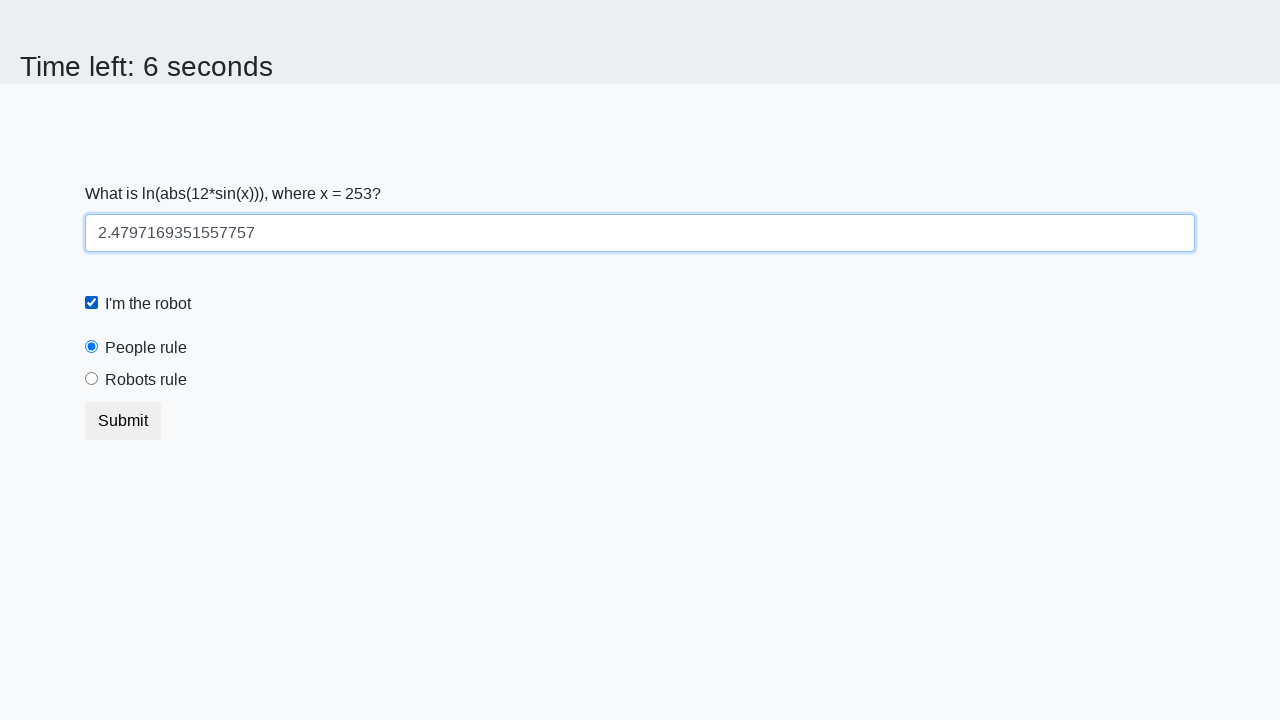

Checked the robots rule checkbox at (92, 379) on #robotsRule
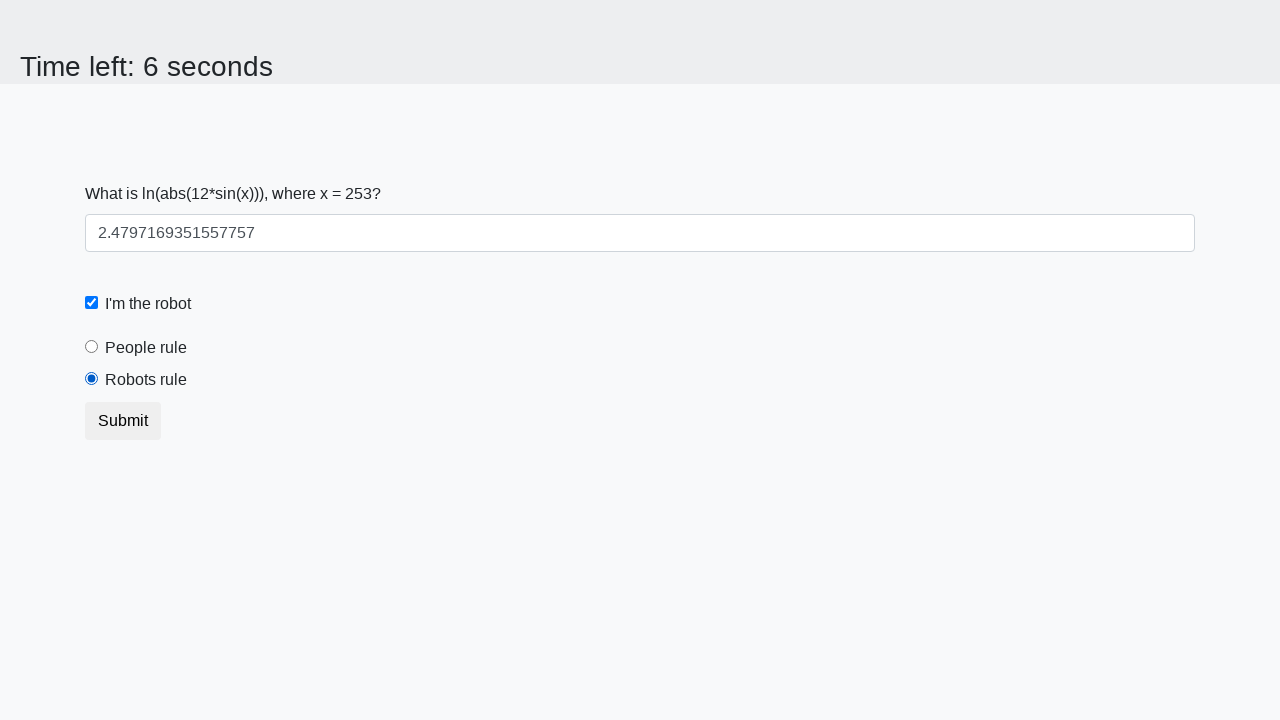

Submitted the form by clicking the submit button at (123, 421) on button
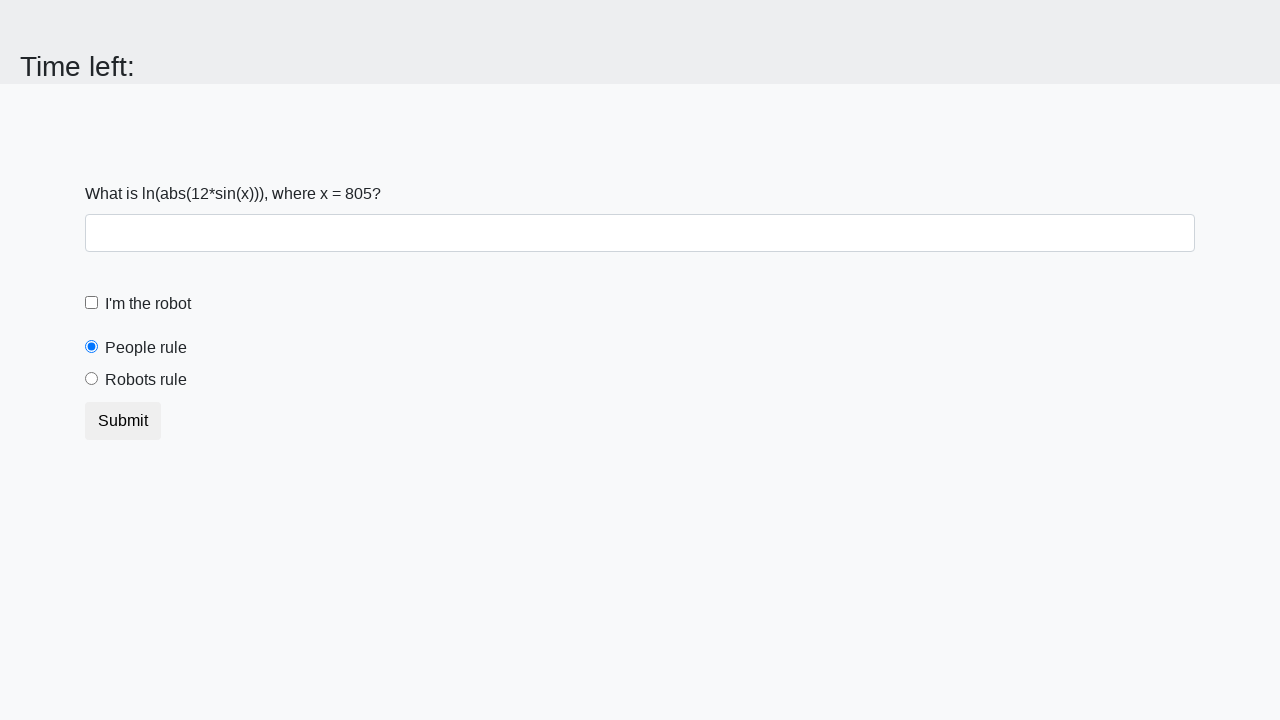

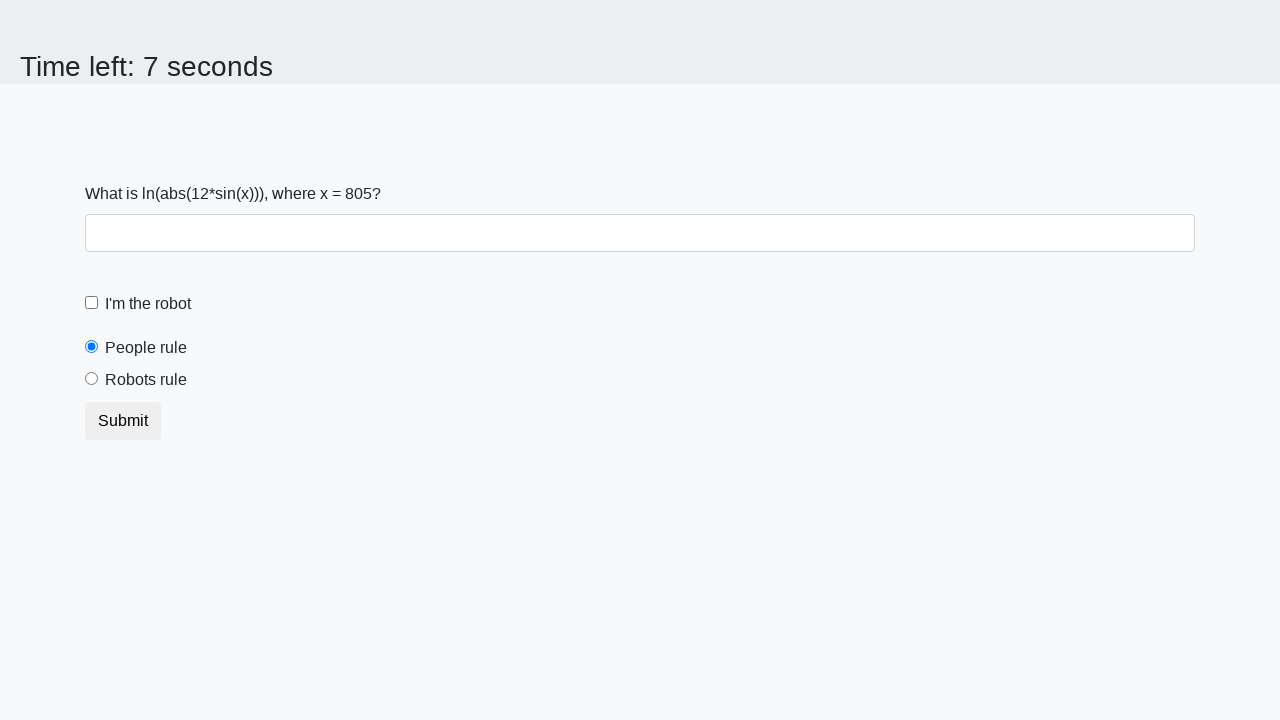